Tests iframe handling by switching into an iframe, clicking a link inside it, then switching back to the main frame to interact with elements

Starting URL: https://rahulshettyacademy.com/AutomationPractice/

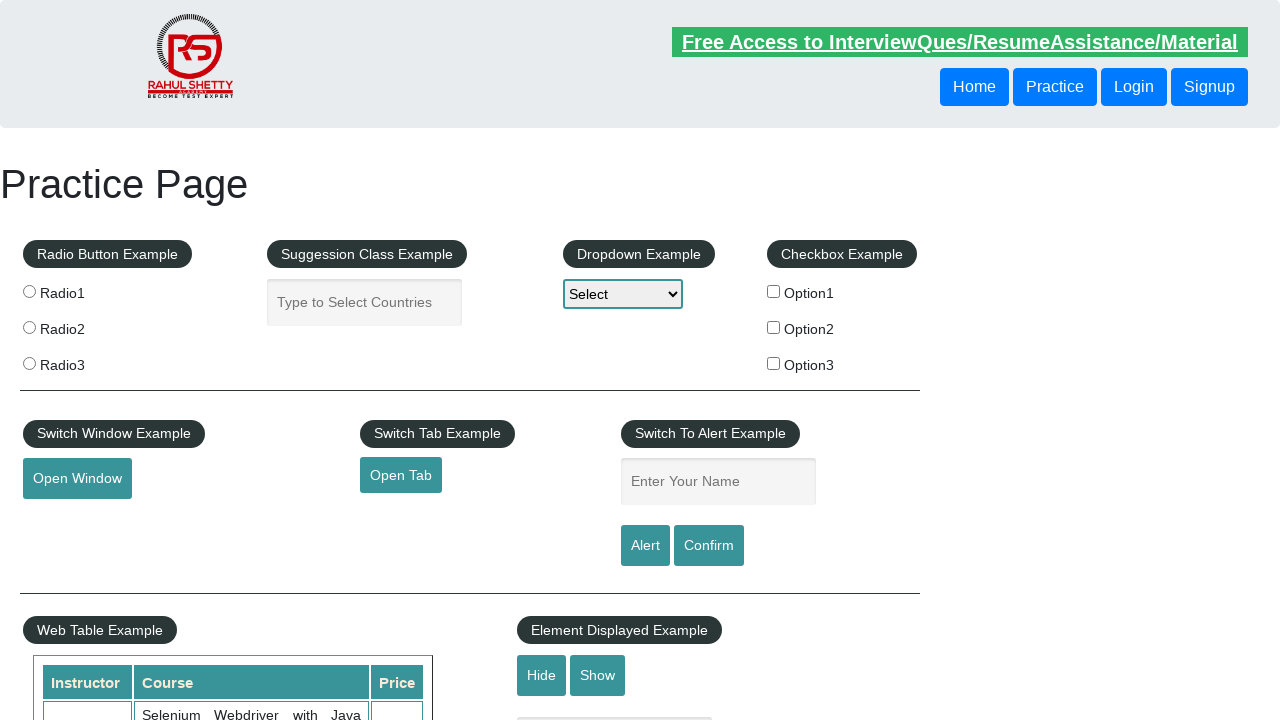

Switched to iframe with name 'iframe-name'
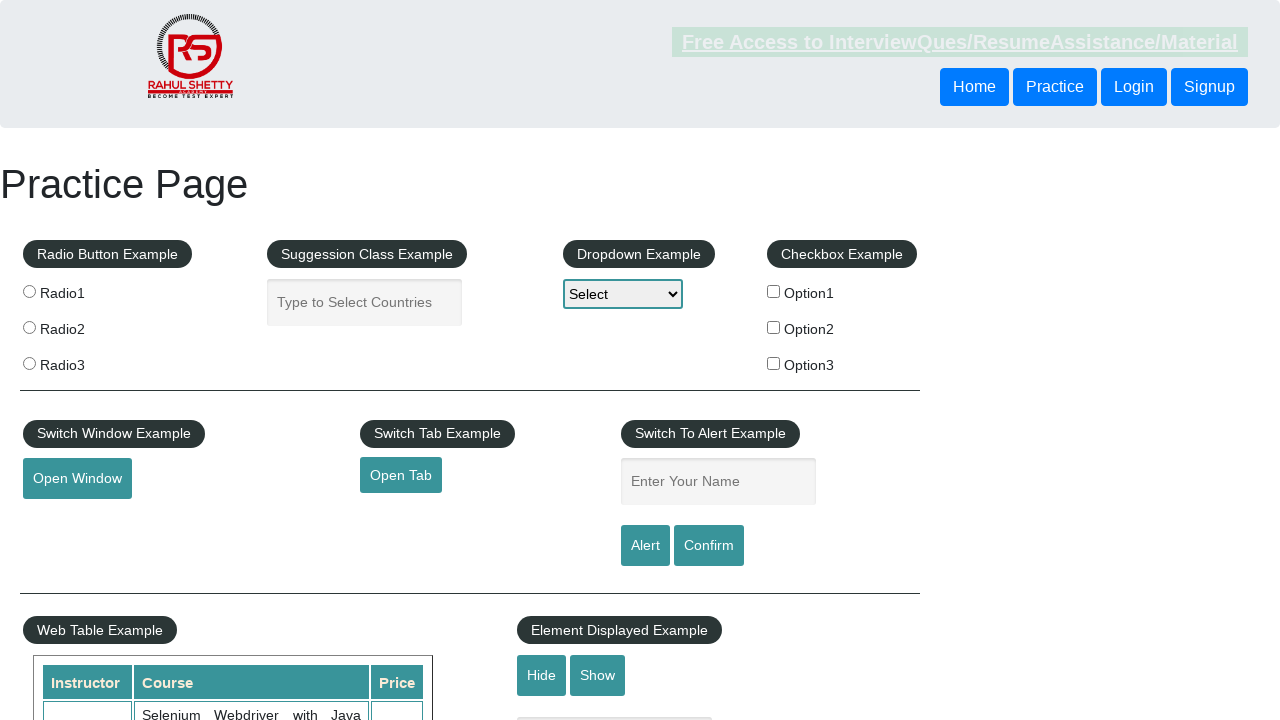

Clicked Practice link inside iframe at (81, 360) on (//li/a[text()='Practice'])[1]
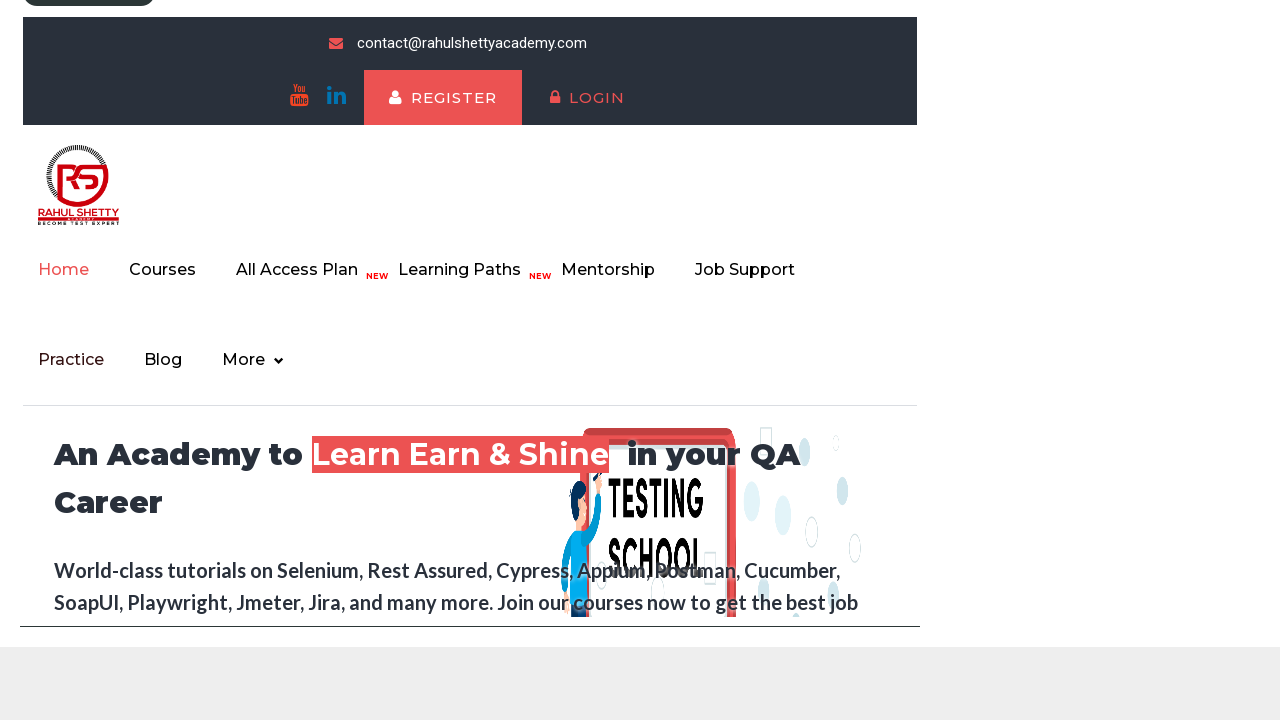

Form submit button became visible in iframe
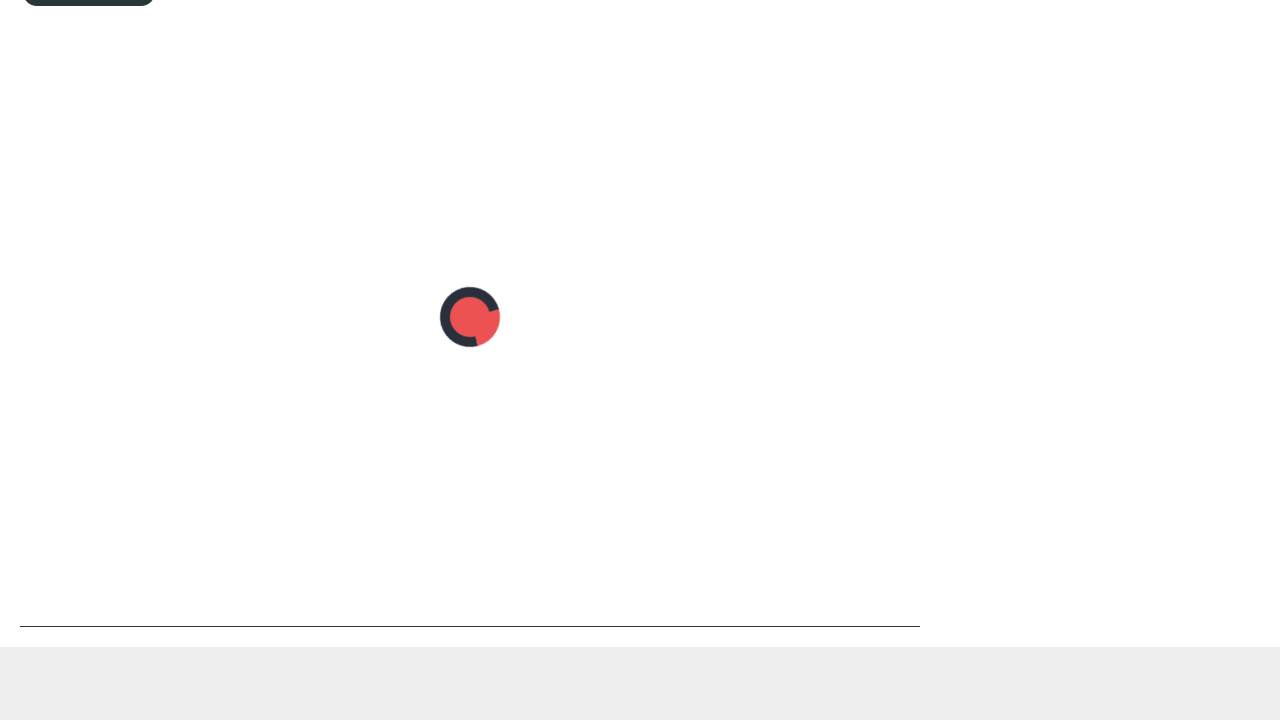

Retrieved text from form submit button: 'Submit'
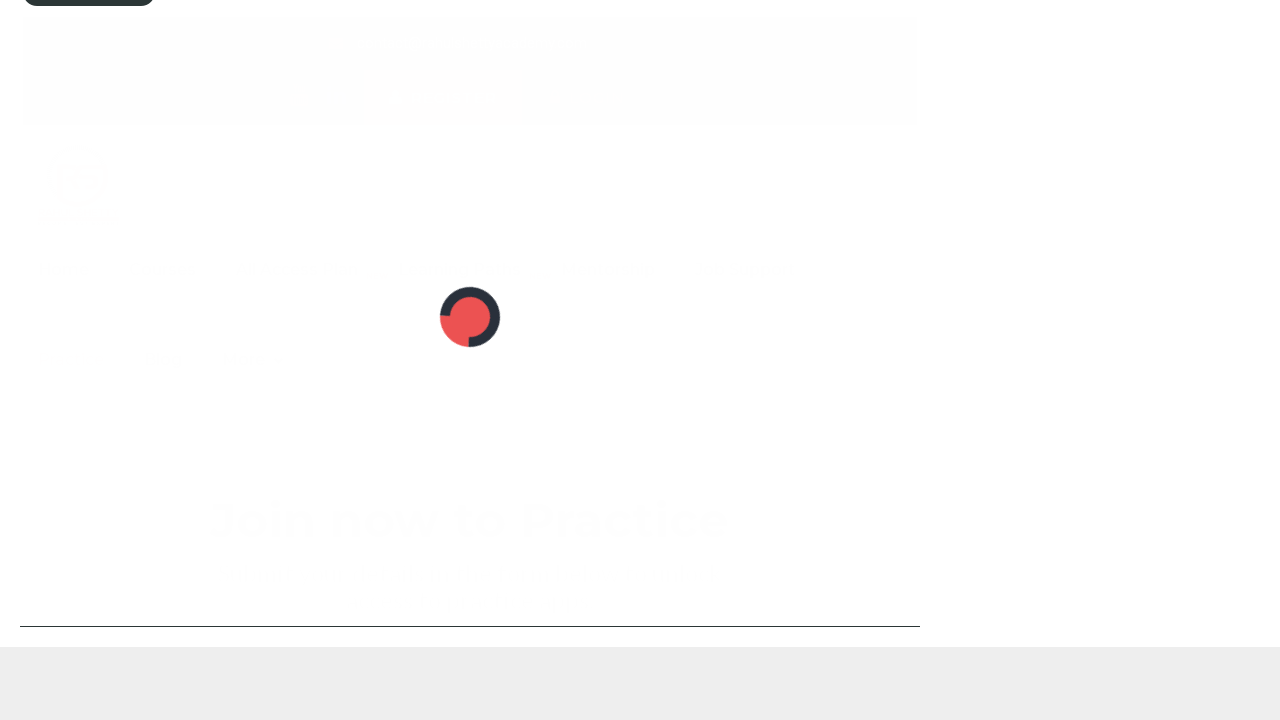

Switched back to main frame and located Home button
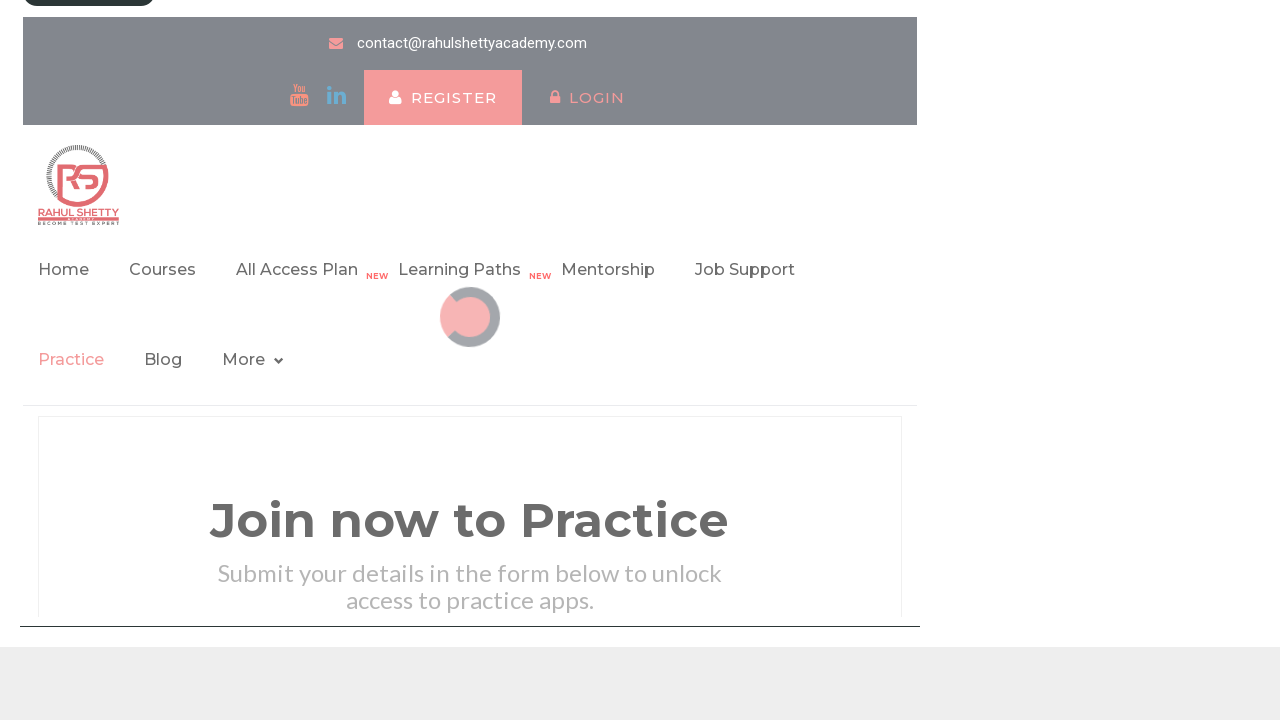

Retrieved text from Home button: 'Home'
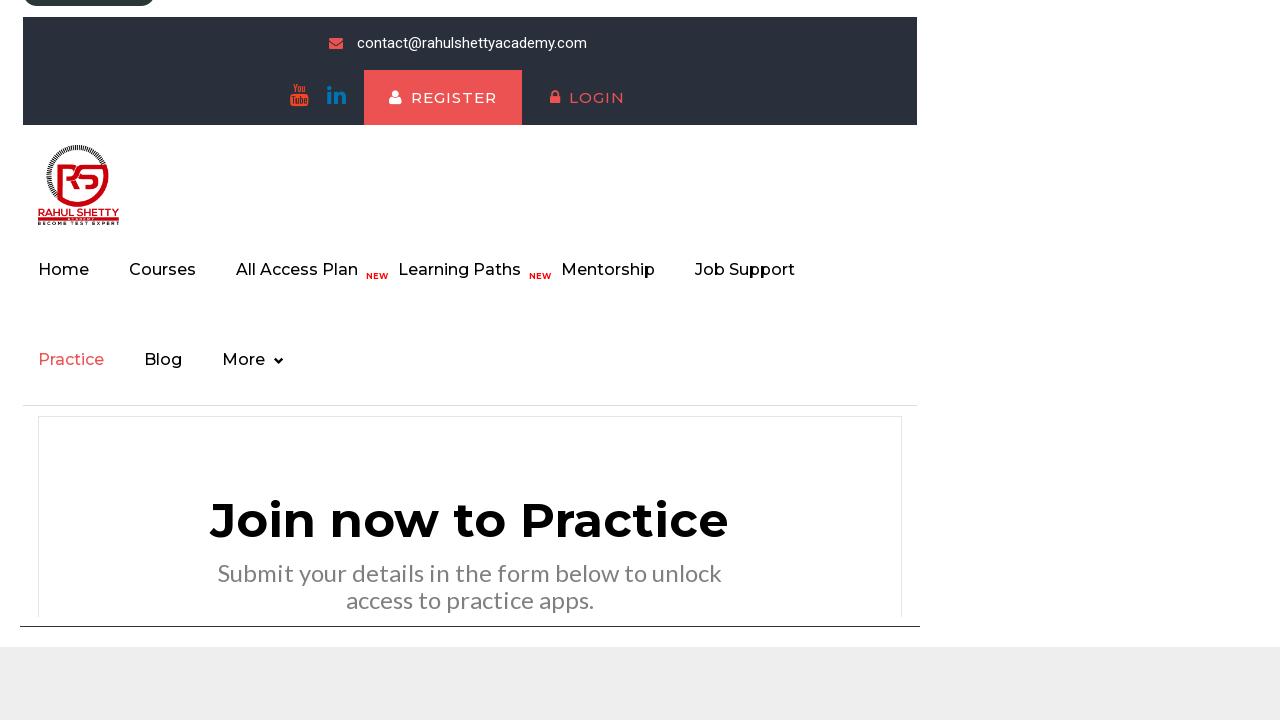

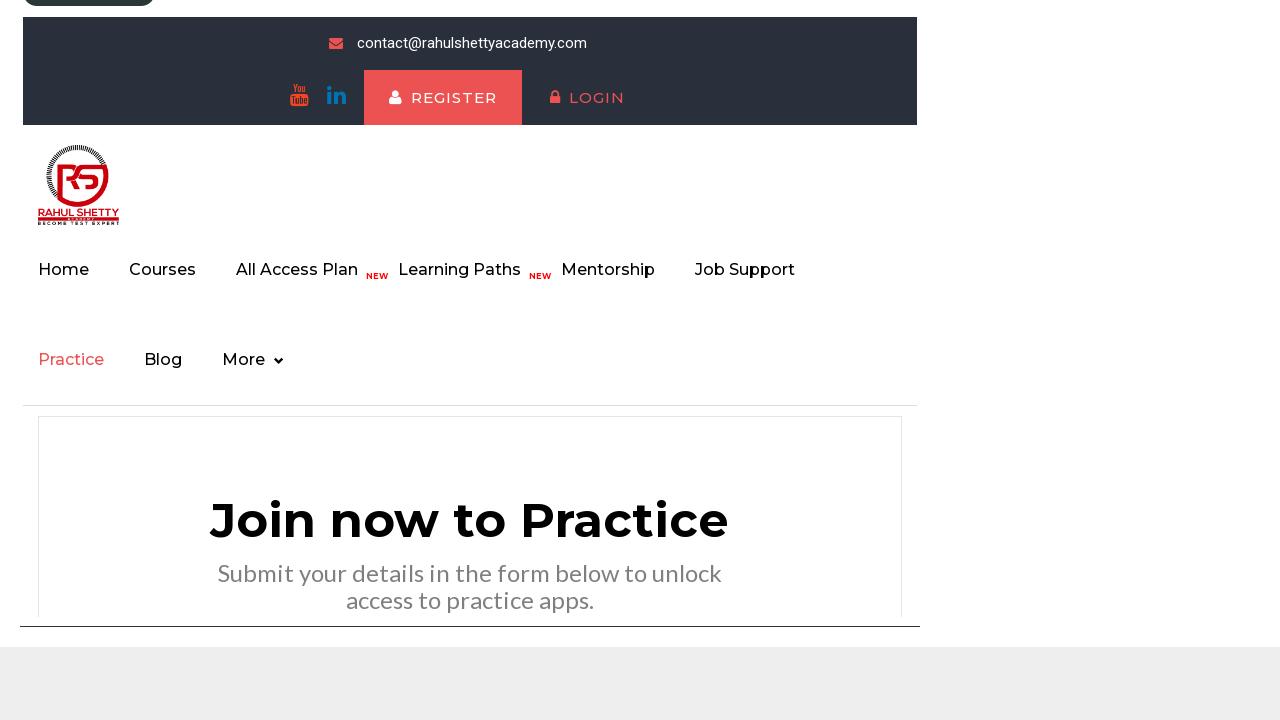